Tests NuGet package search functionality by entering "yaml" as a search term and verifying that search results contain package titles and descriptions.

Starting URL: https://nuget.org

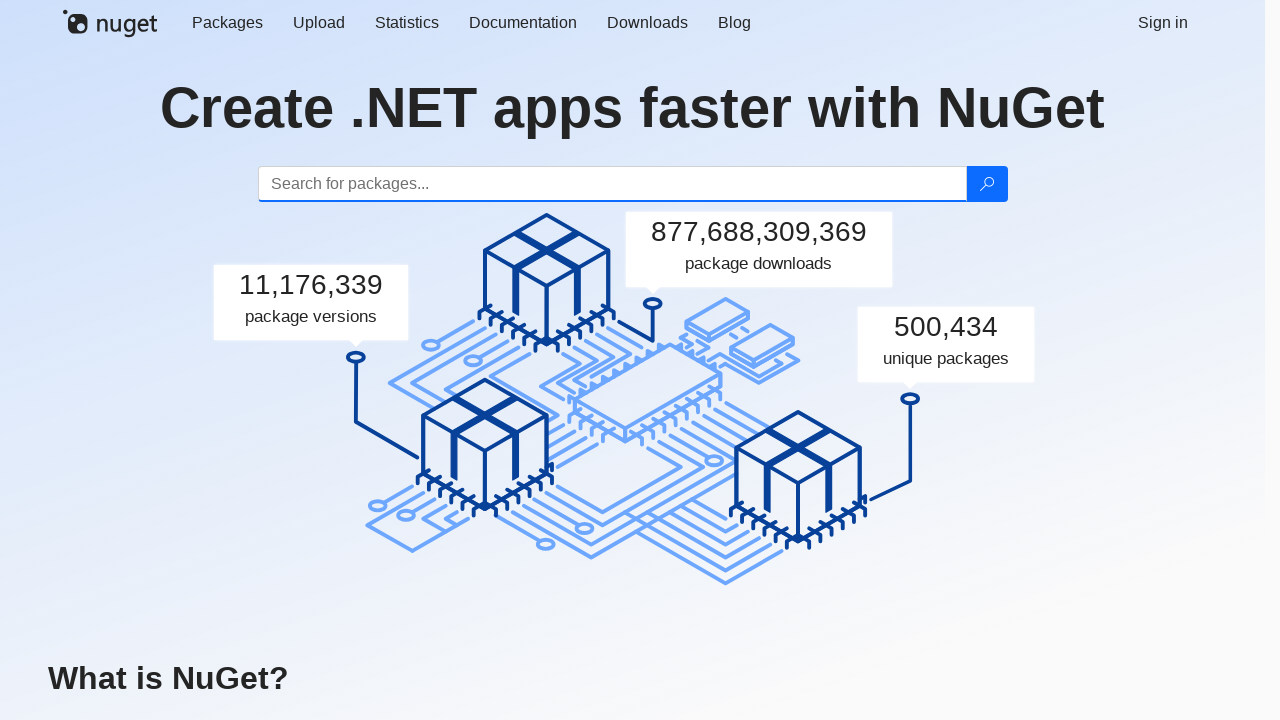

Filled search input with 'yaml' on #search
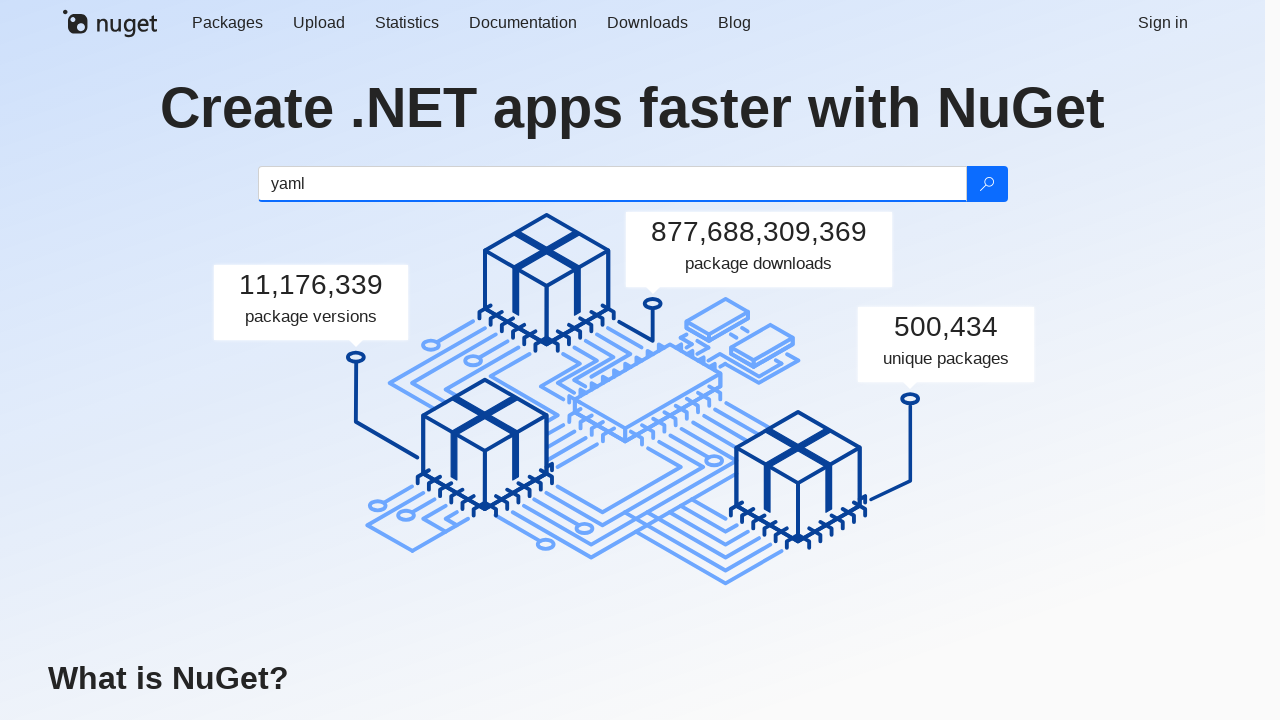

Clicked the search button at (986, 184) on .btn-search
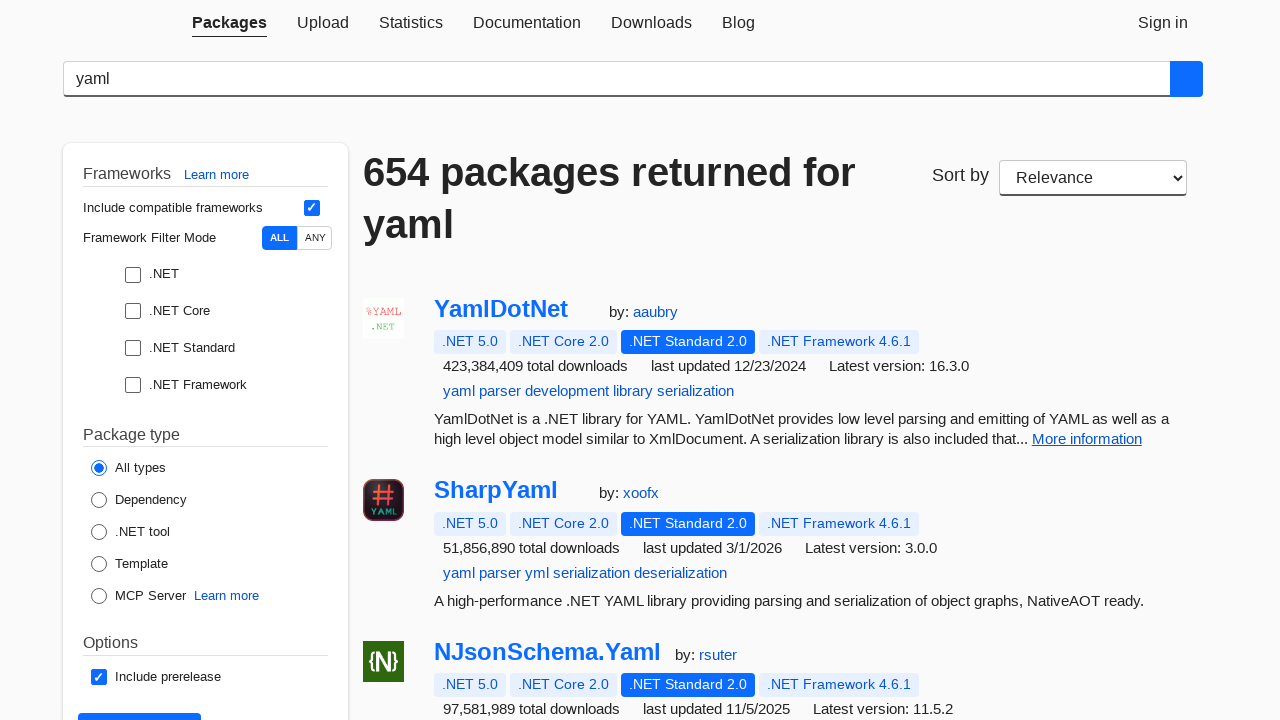

Package results loaded
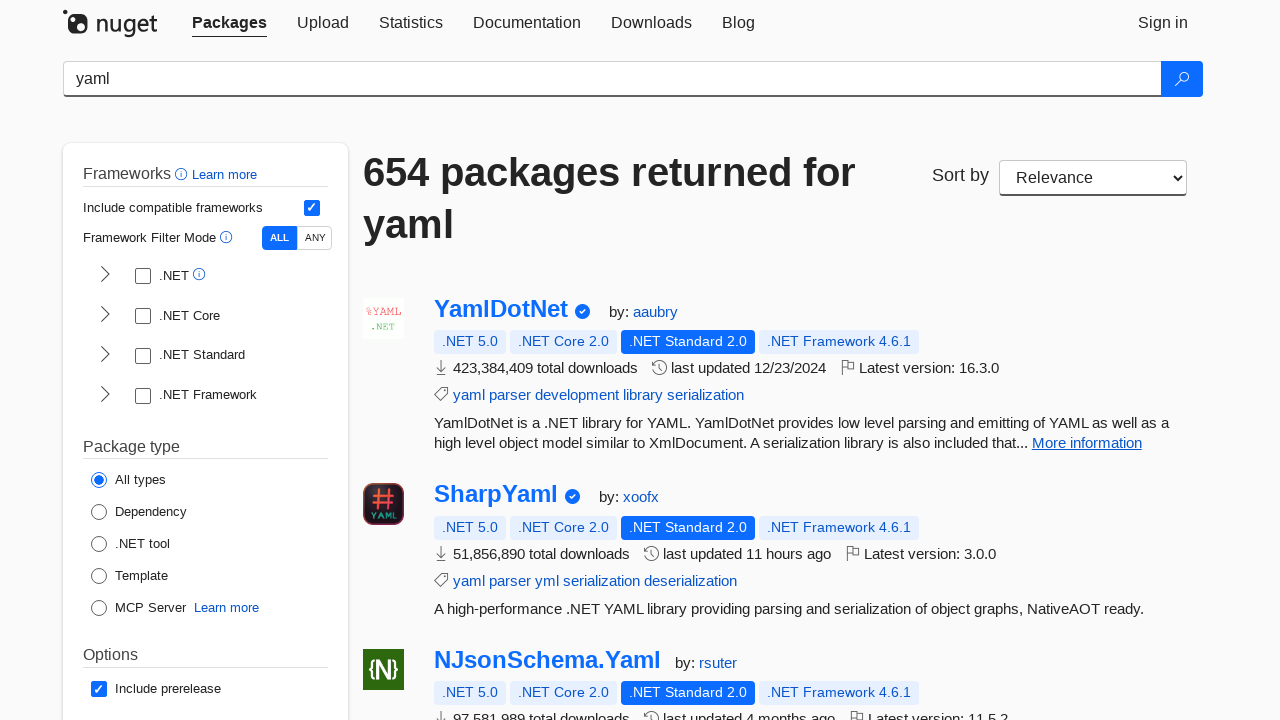

Package titles verified to be present
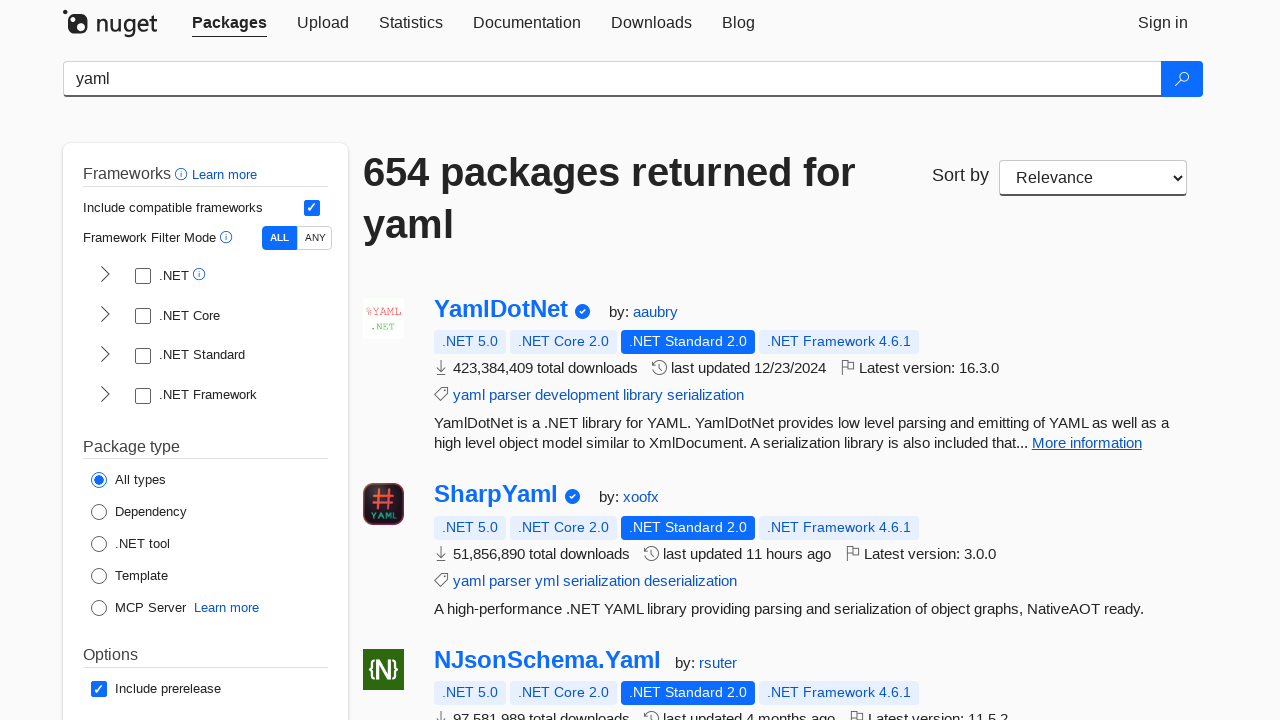

Package descriptions verified to be present
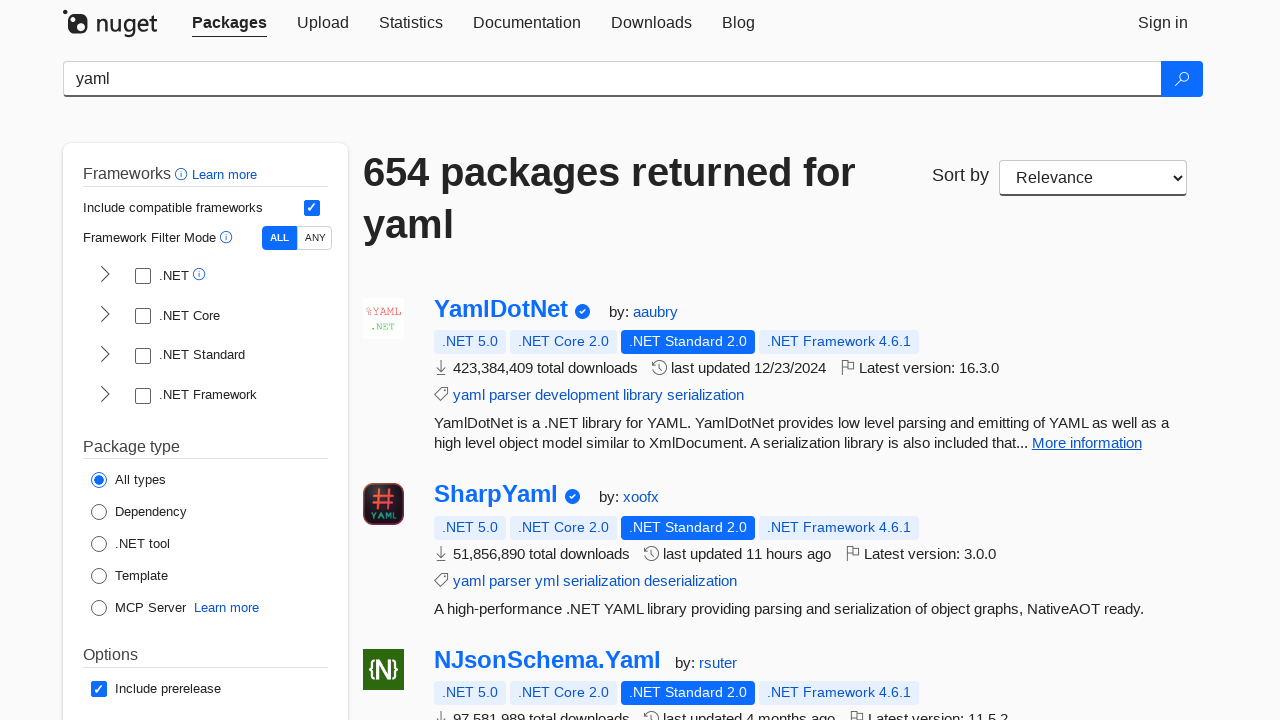

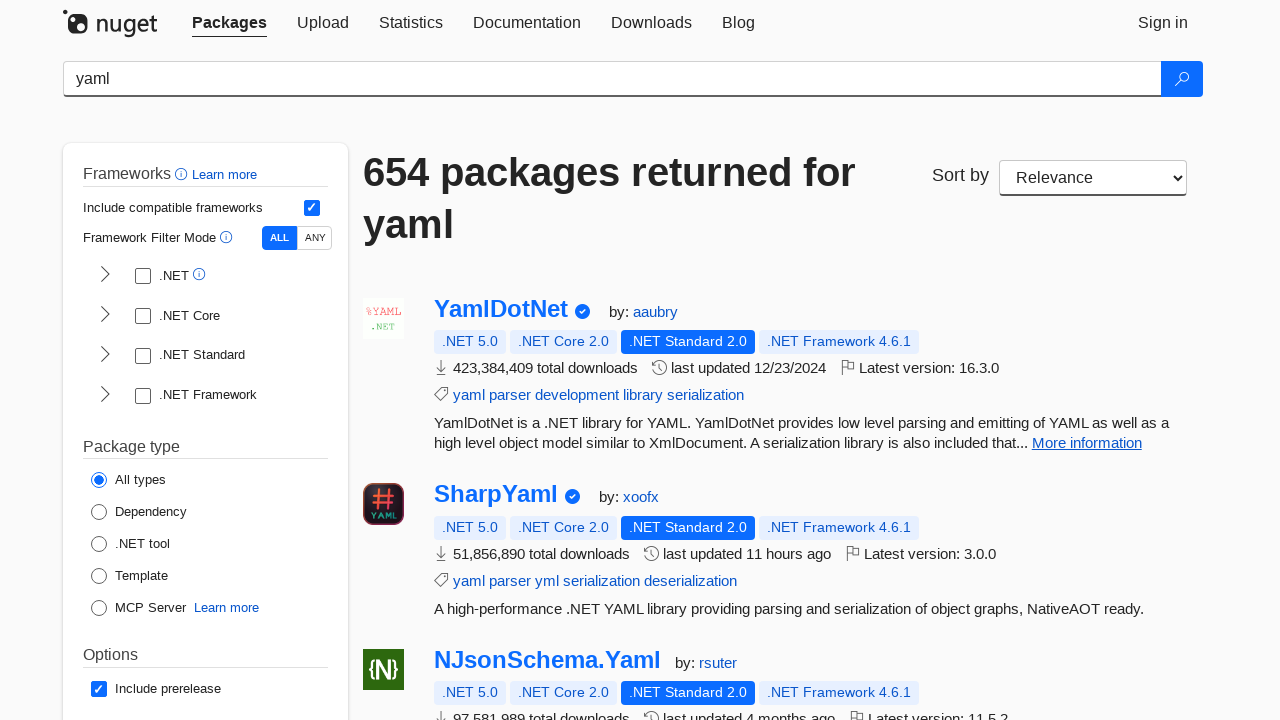